Navigates to the practice page and sets the browser viewport size to 1900x1080

Starting URL: https://practice.cydeo.com/

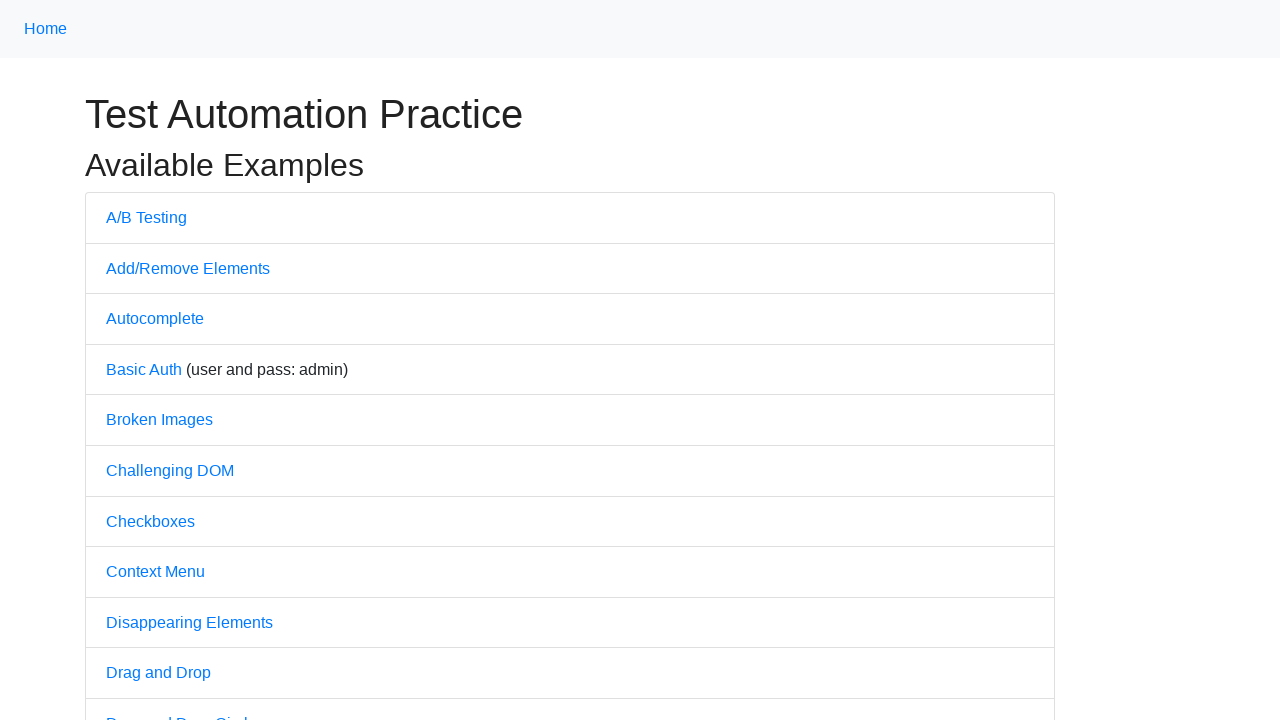

Waited for page to load (domcontentloaded)
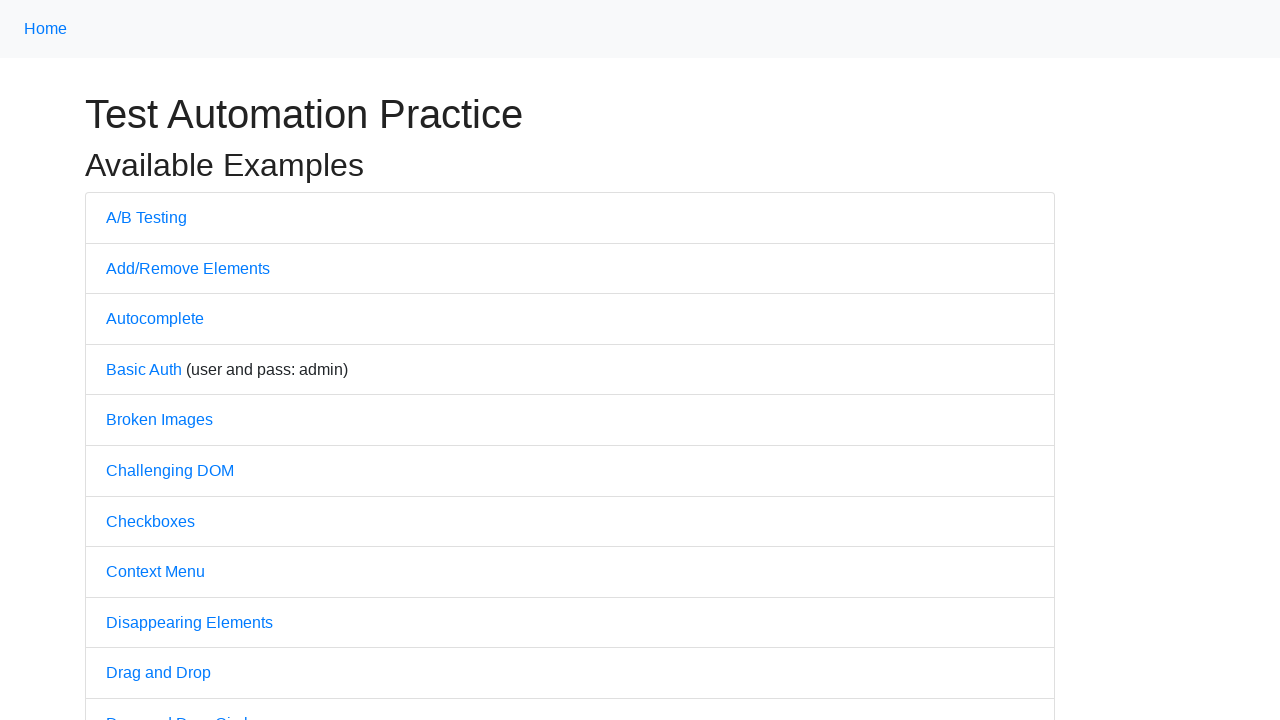

Set browser viewport size to 1900x1080
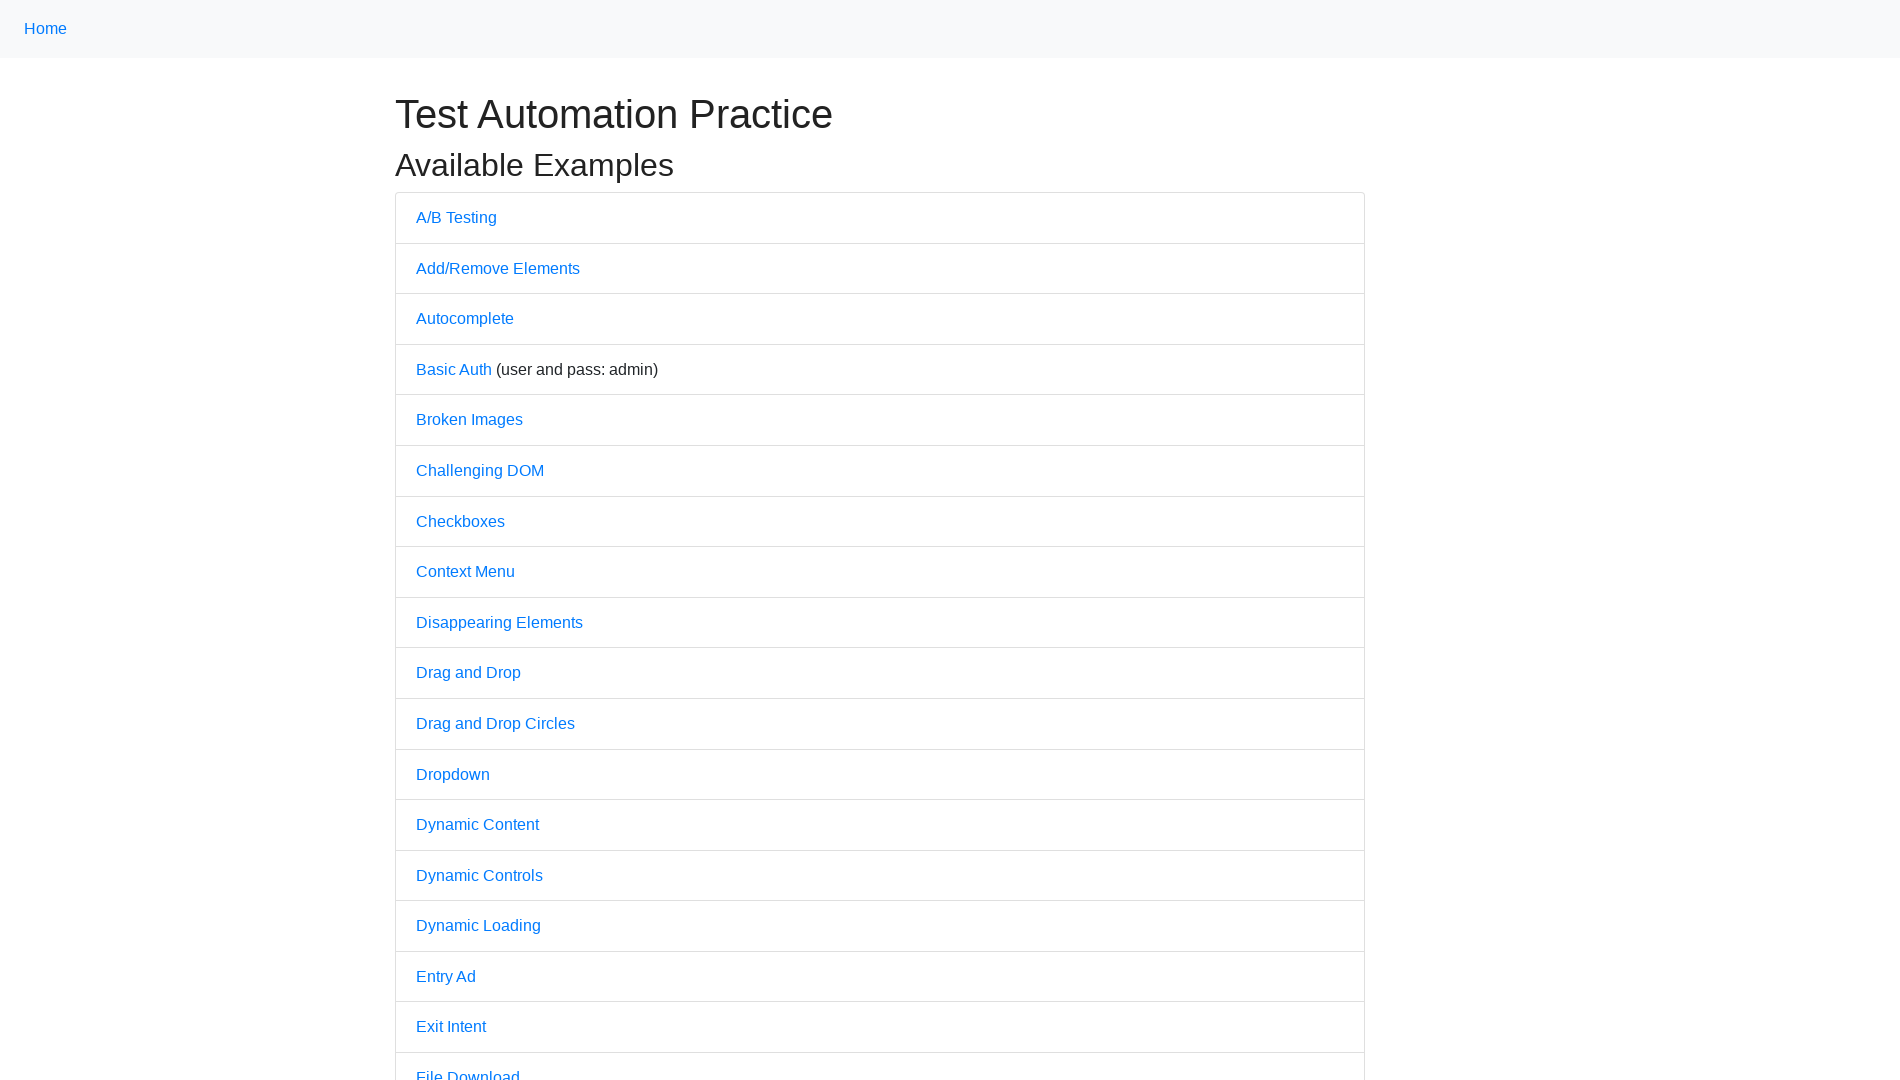

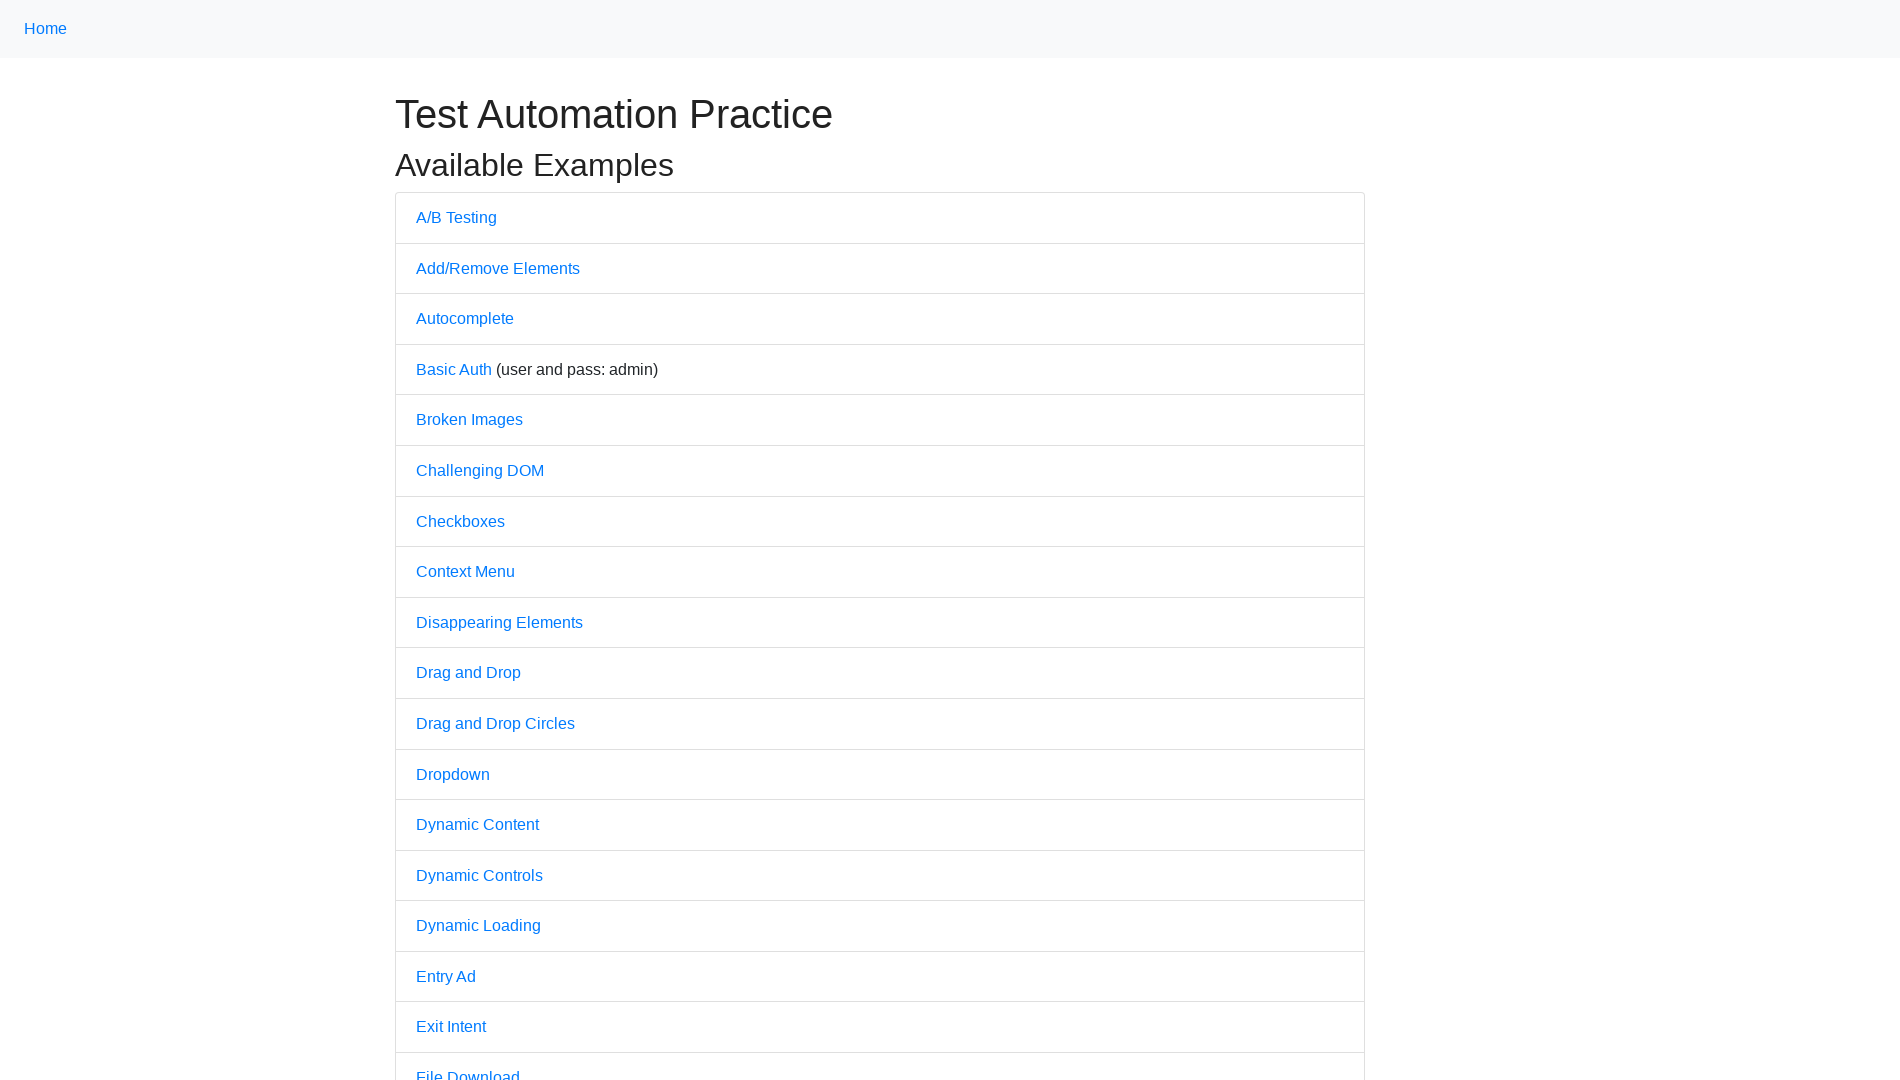